Tests infinite scroll functionality by navigating to the page and scrolling down to trigger dynamic content loading

Starting URL: https://the-internet.herokuapp.com/infinite_scroll

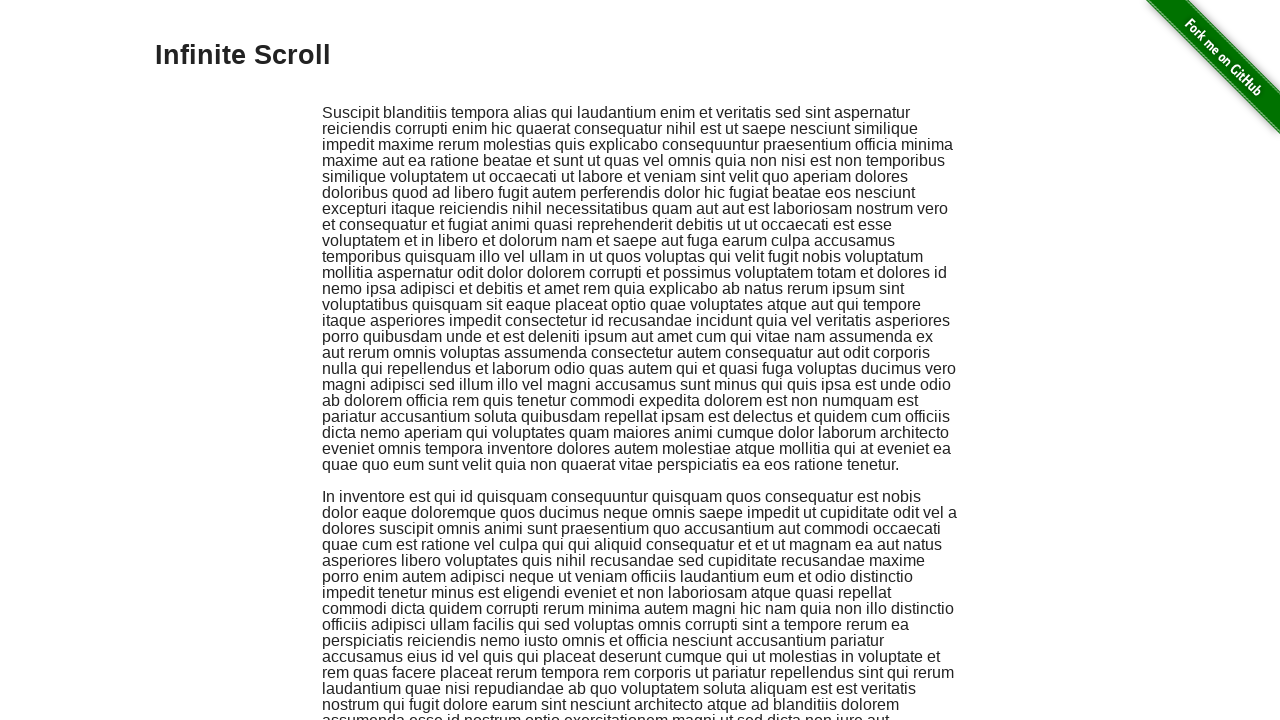

Waited for initial content to load - h3 element appeared
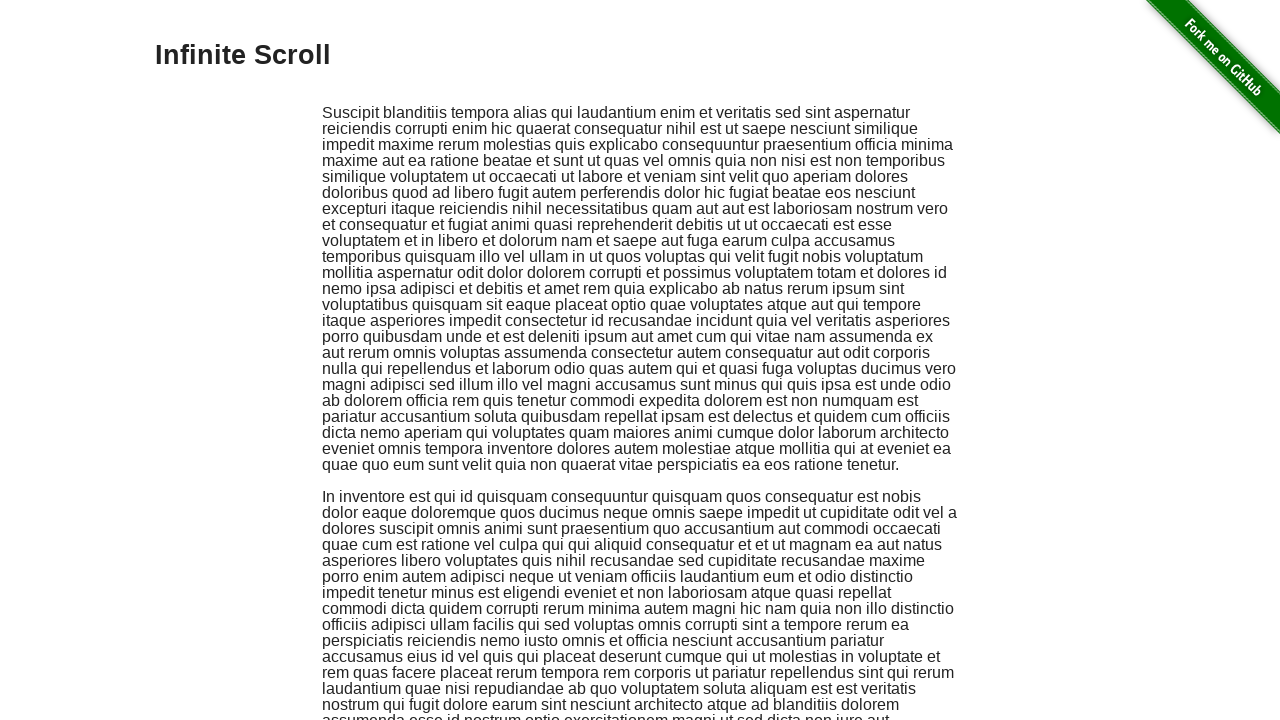

Waited for second scroll section to appear
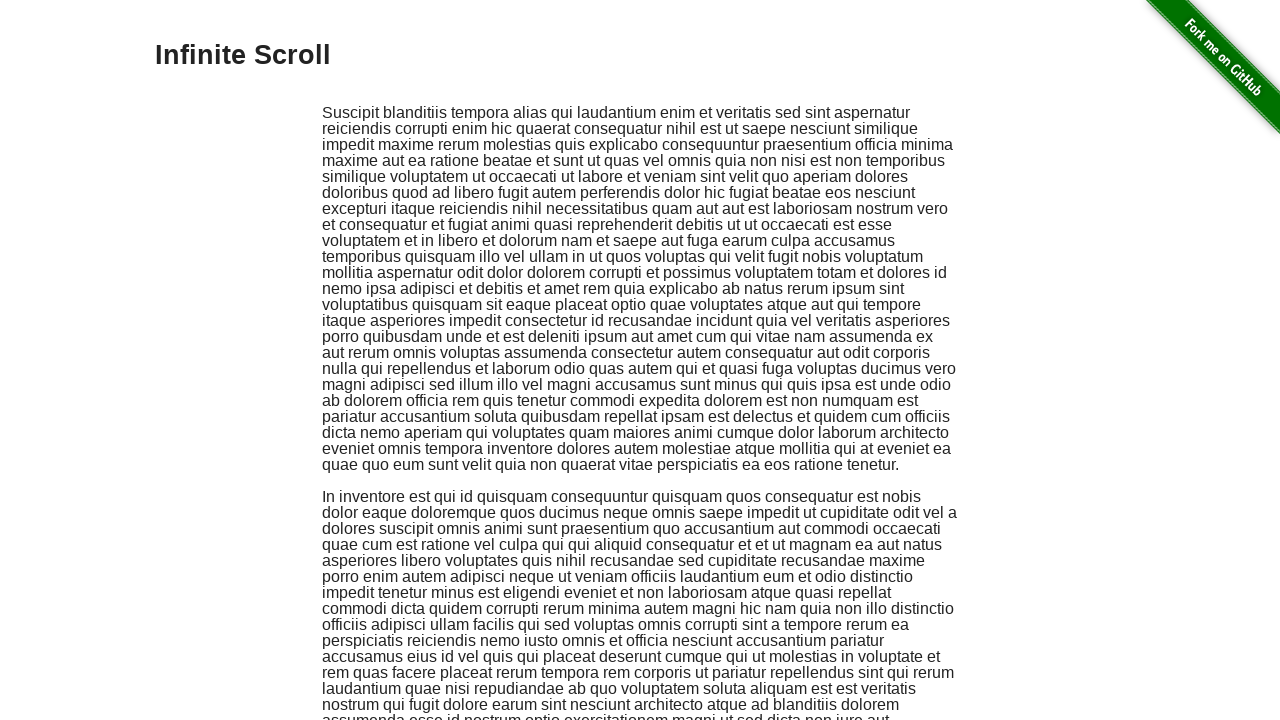

Located the second jscroll-added element
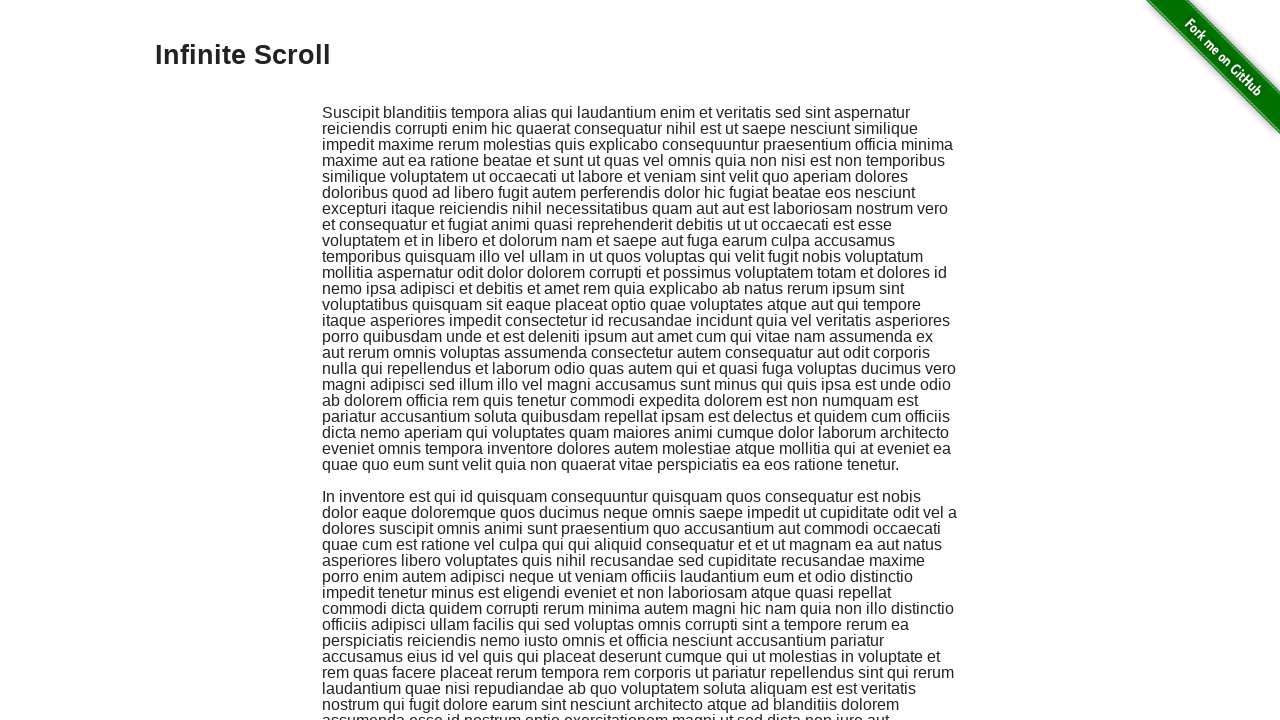

Scrolled second element into view
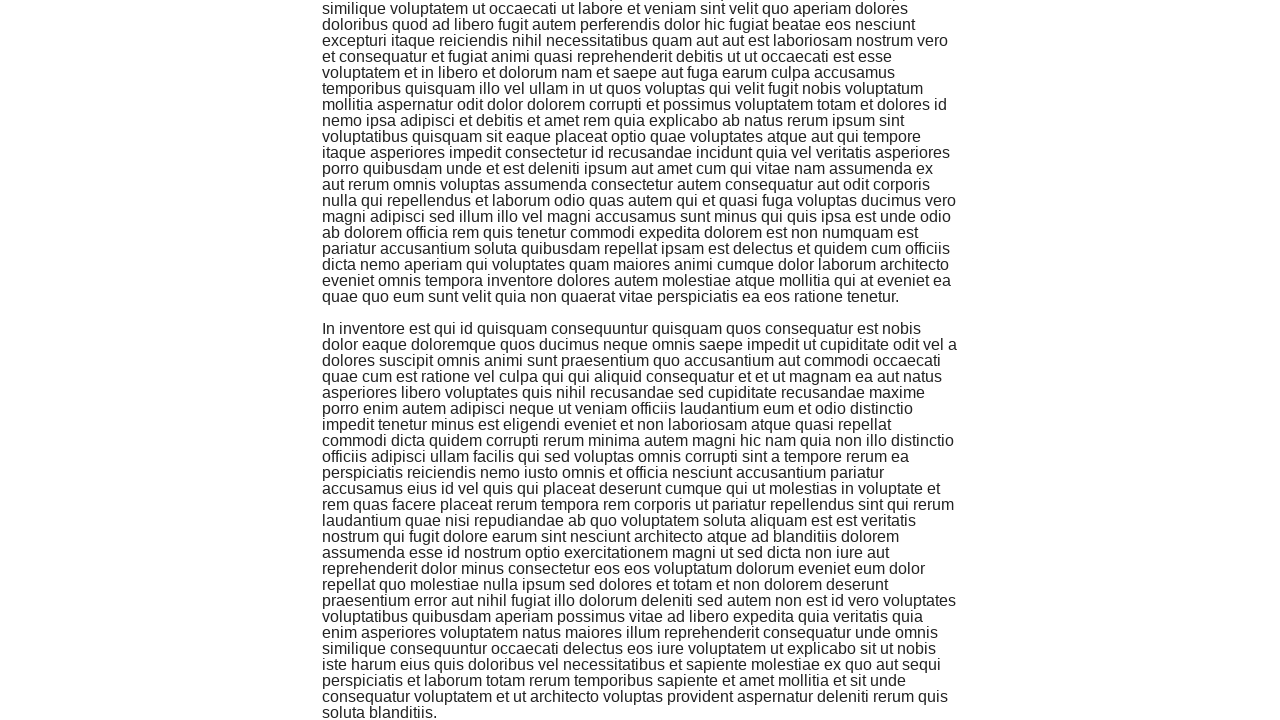

Pressed PageDown to trigger more content loading
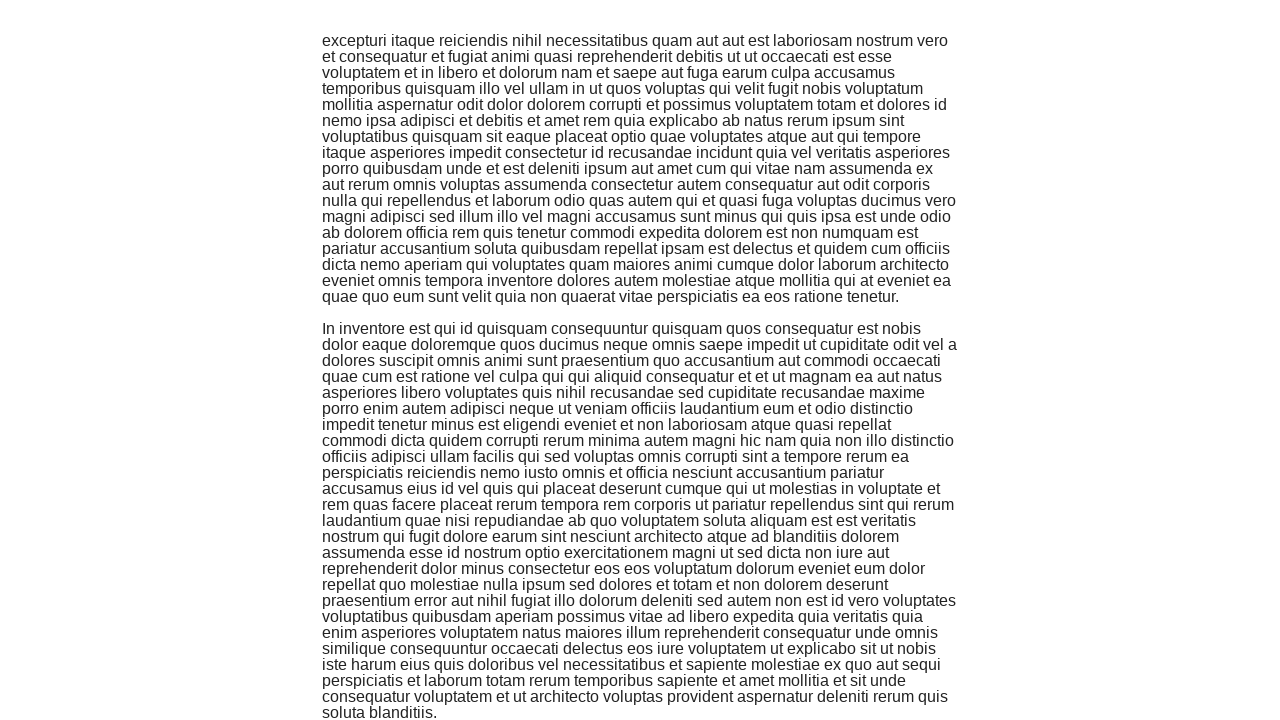

Waited for third scroll section to appear - infinite scroll verified as working
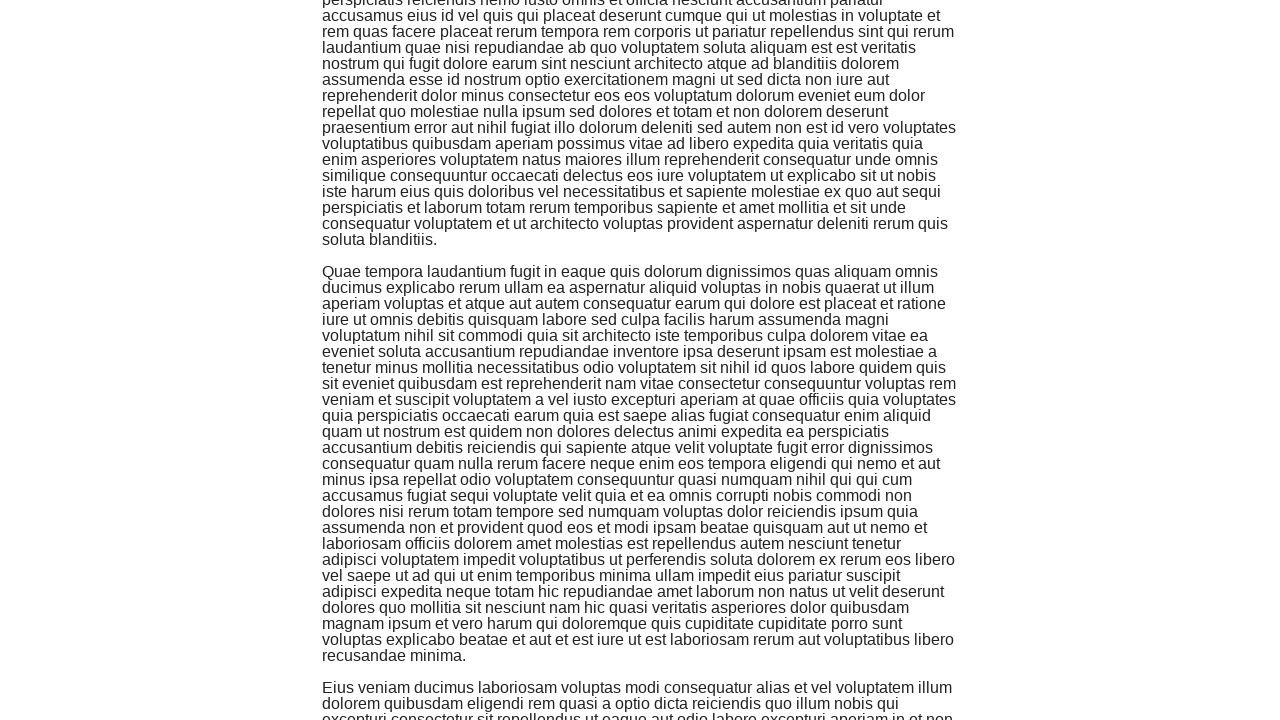

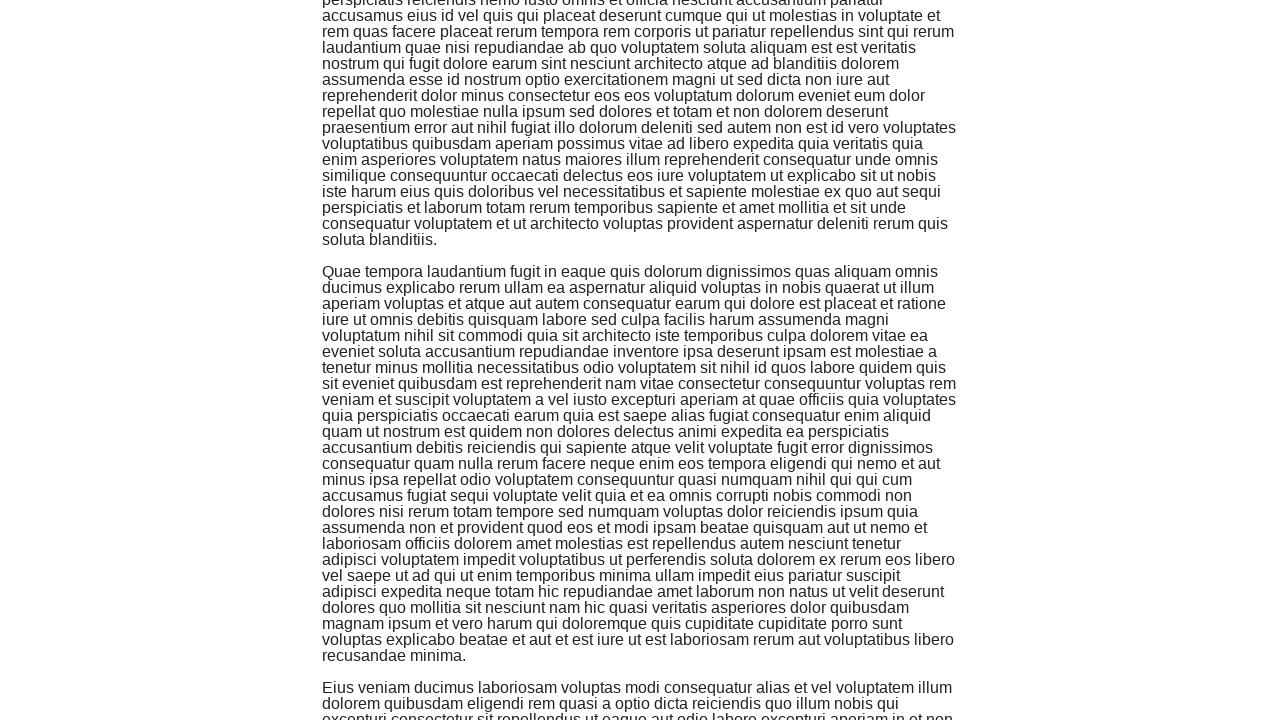